Tests selecting an option from a dropdown by its visible text and verifies the selection was successful

Starting URL: https://the-internet.herokuapp.com/dropdown

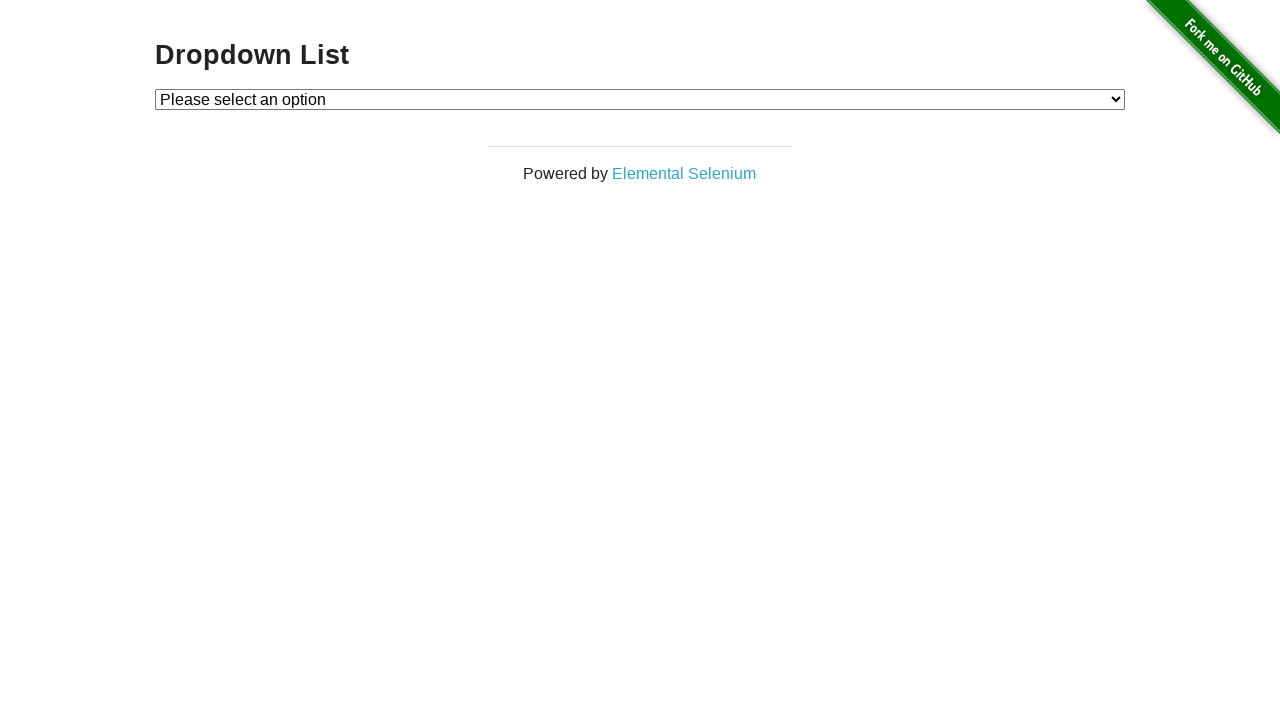

Navigated to dropdown page
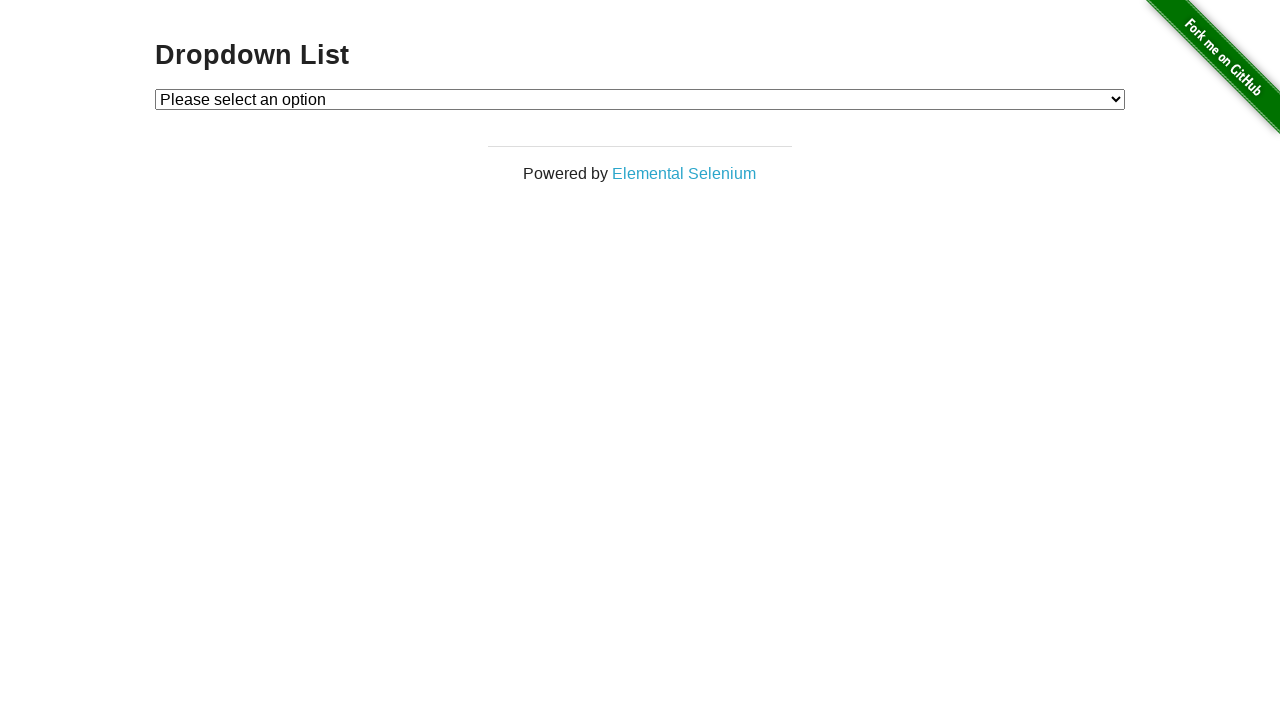

Selected 'Option 1' from dropdown by visible text on #dropdown
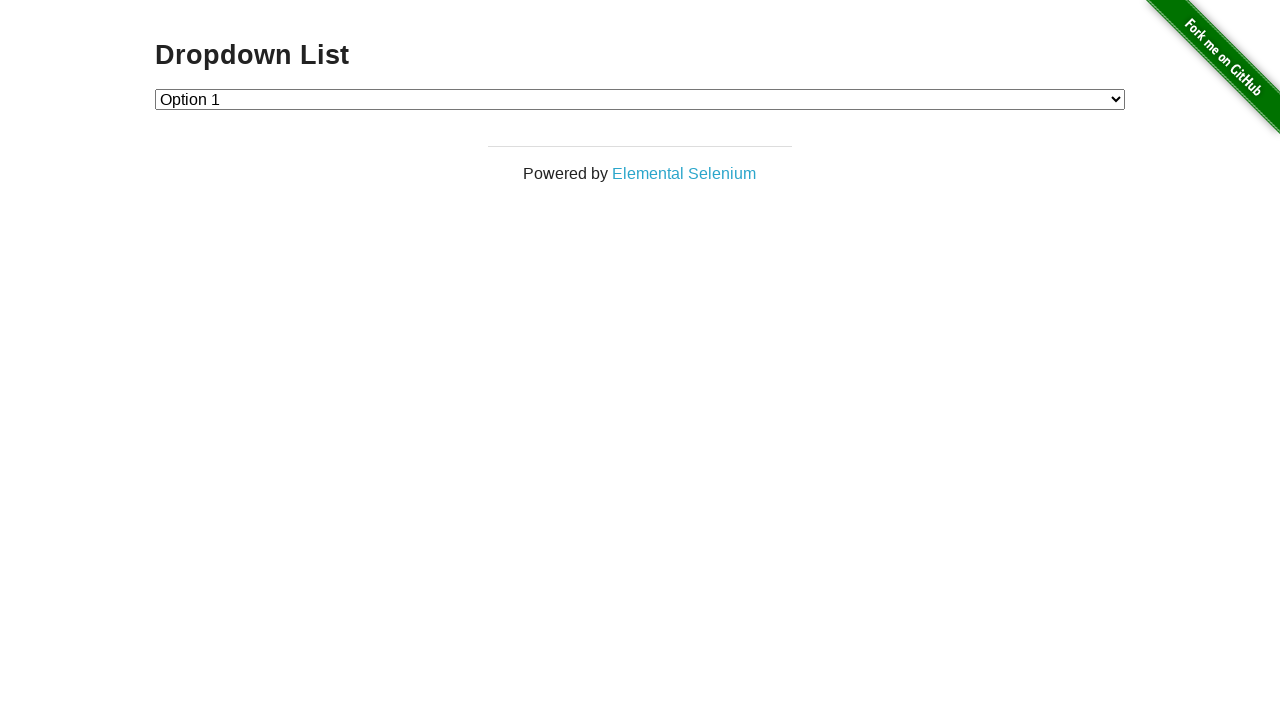

Retrieved selected dropdown value
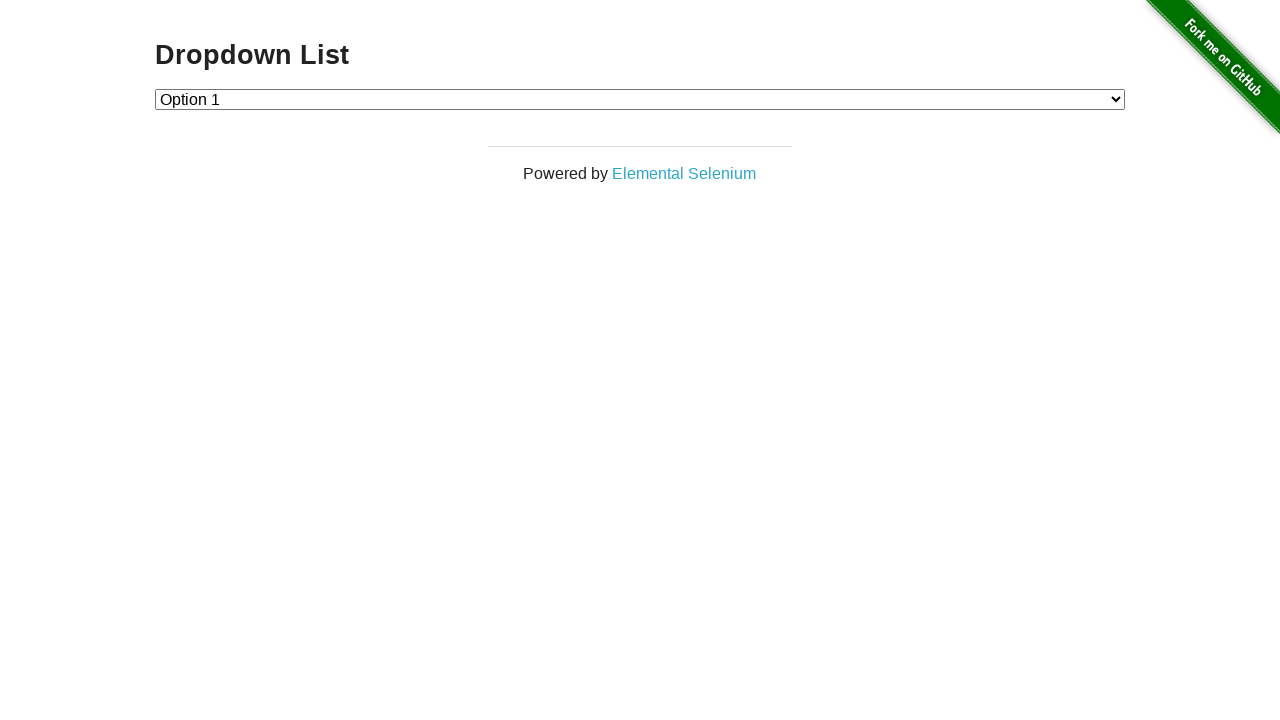

Verified that selected value equals '1'
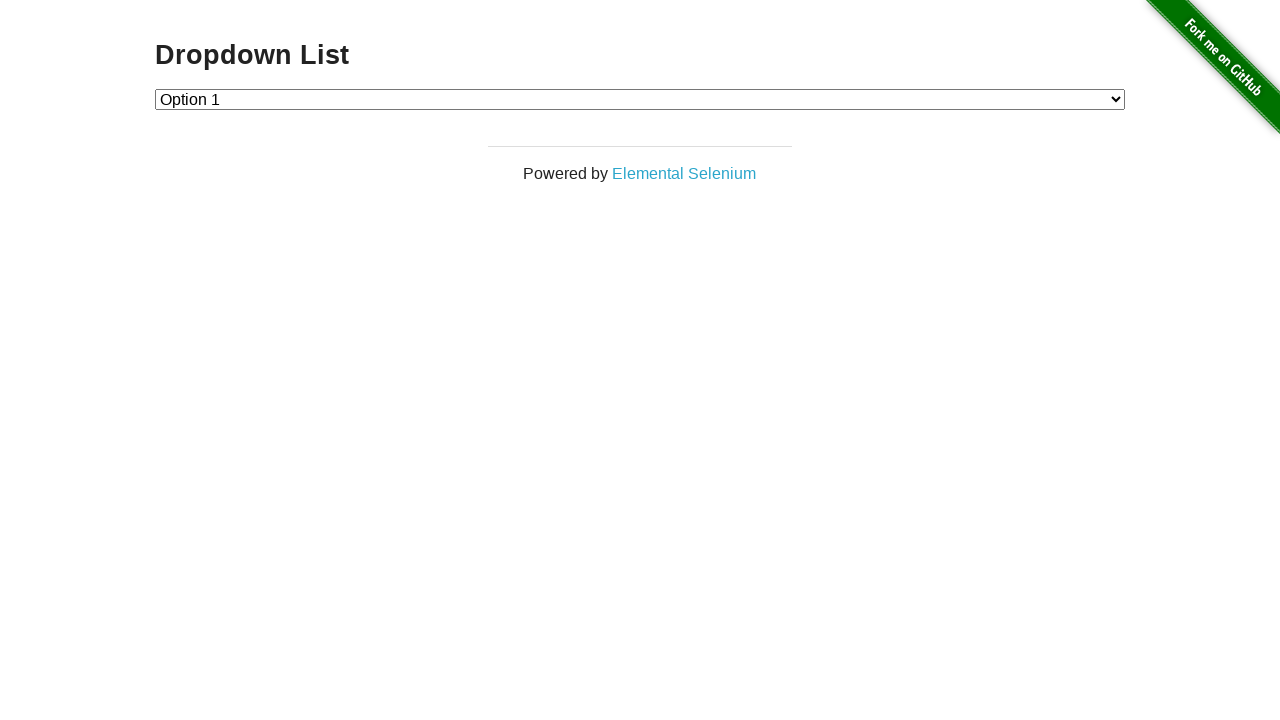

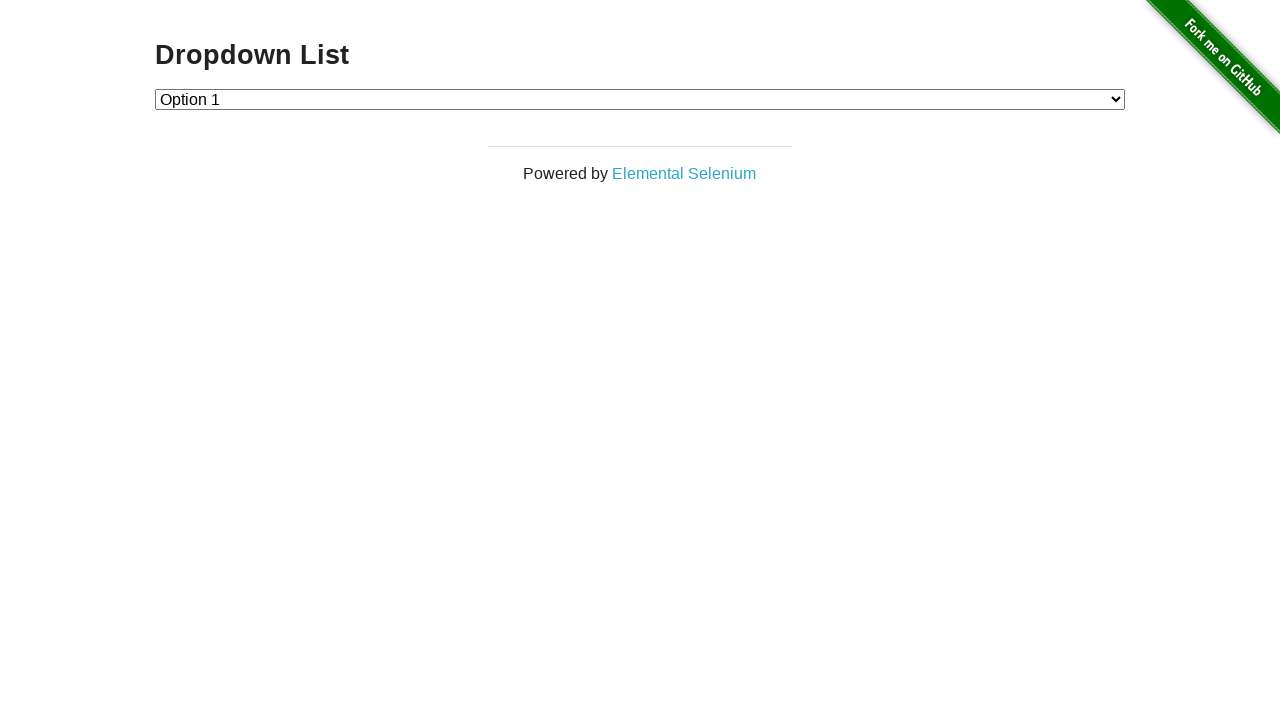